Tests navigation through product subcategories on an e-commerce site by clicking on subcategory links and verifying that product listings load correctly.

Starting URL: https://www.selcobw.com/products/bathrooms

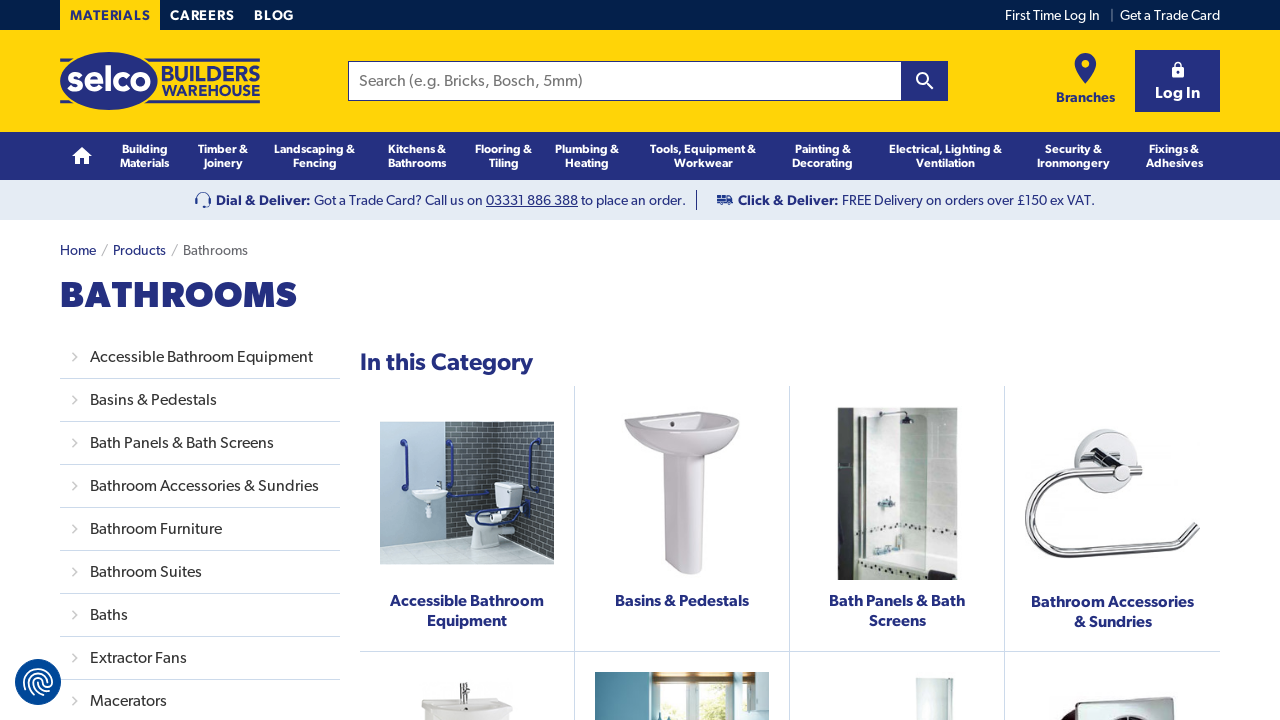

Waited for subcategory grid to load
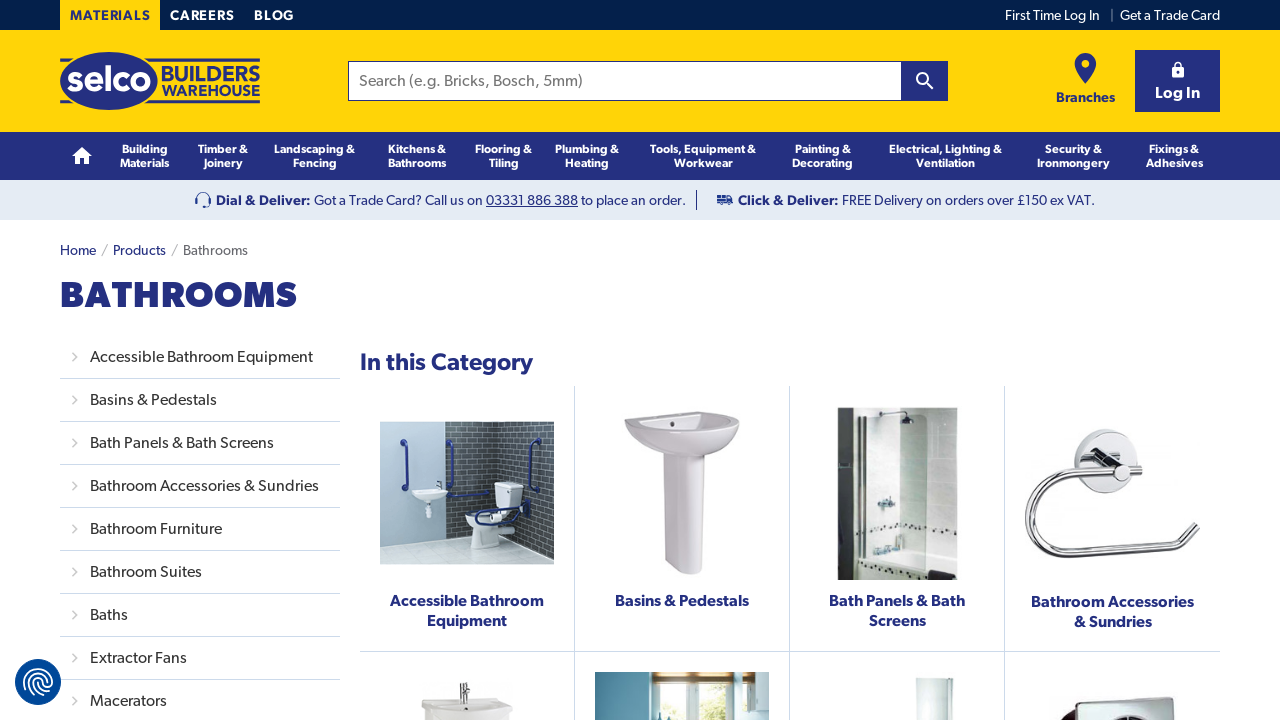

Located all subcategory links
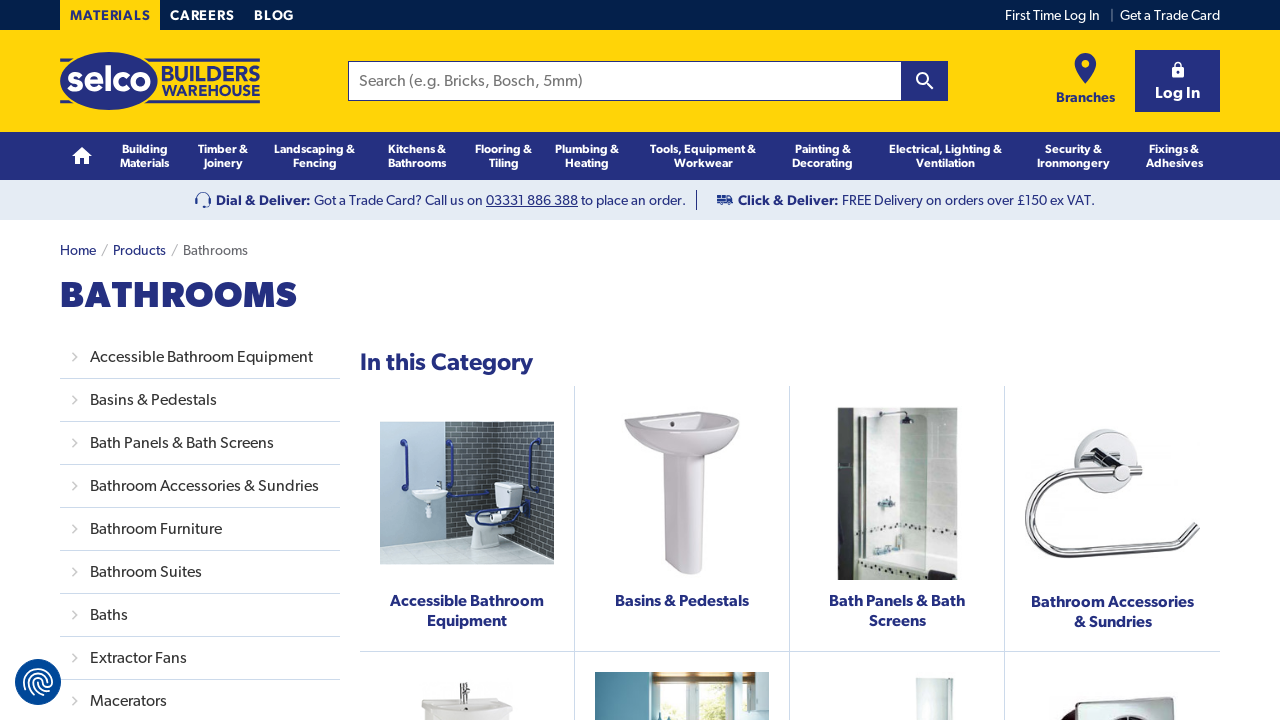

Found 15 subcategories
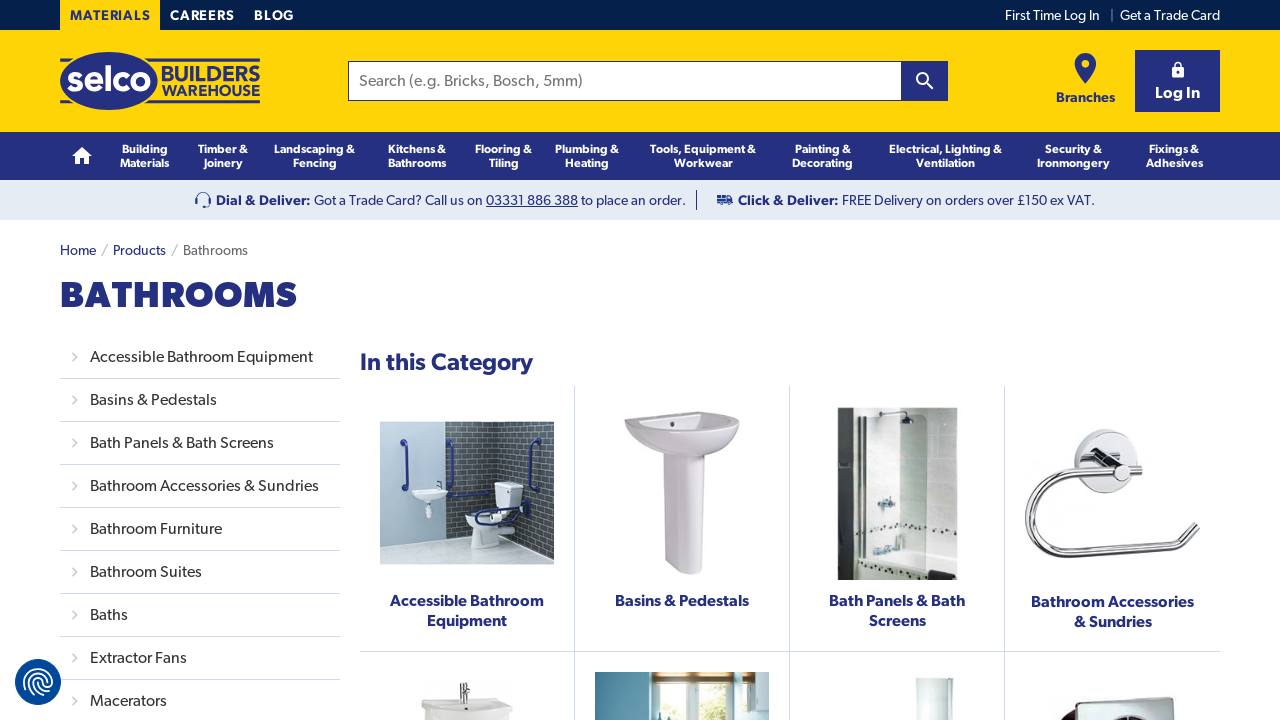

Clicked on the first subcategory link at (467, 610) on .CategoryGrid-titleLink-1ZJ >> nth=0
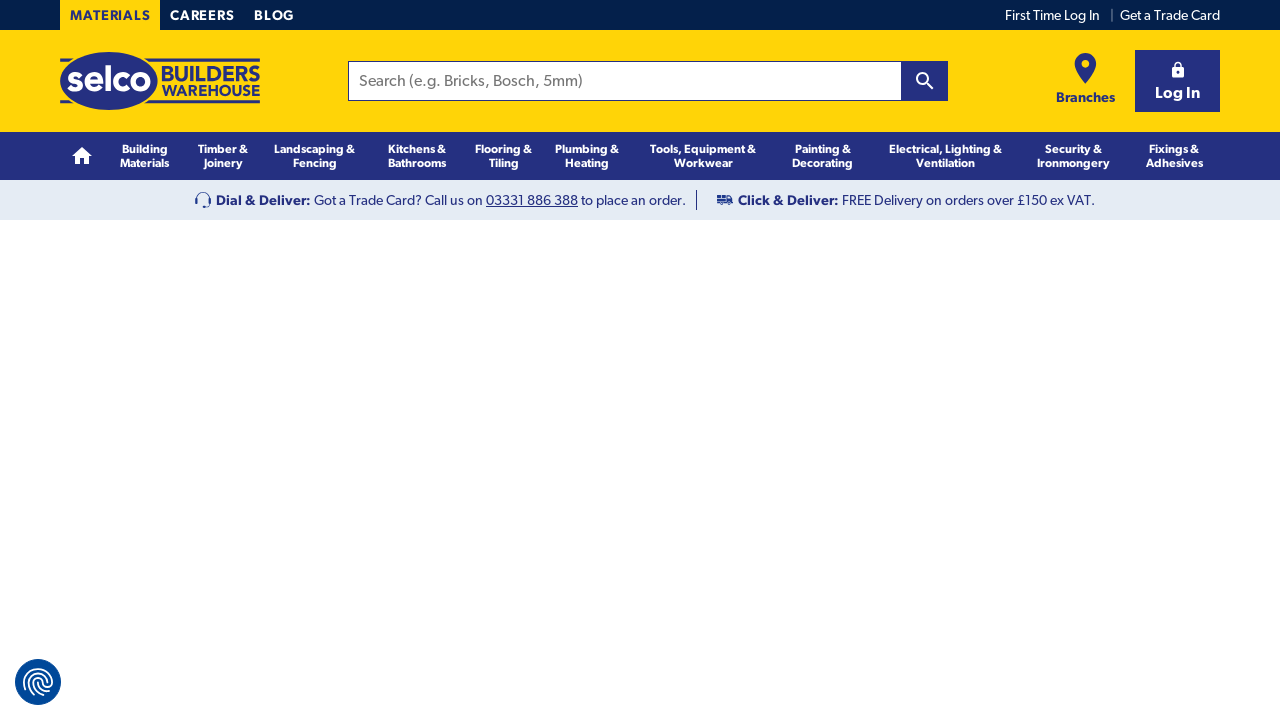

Product listings loaded on subcategory page
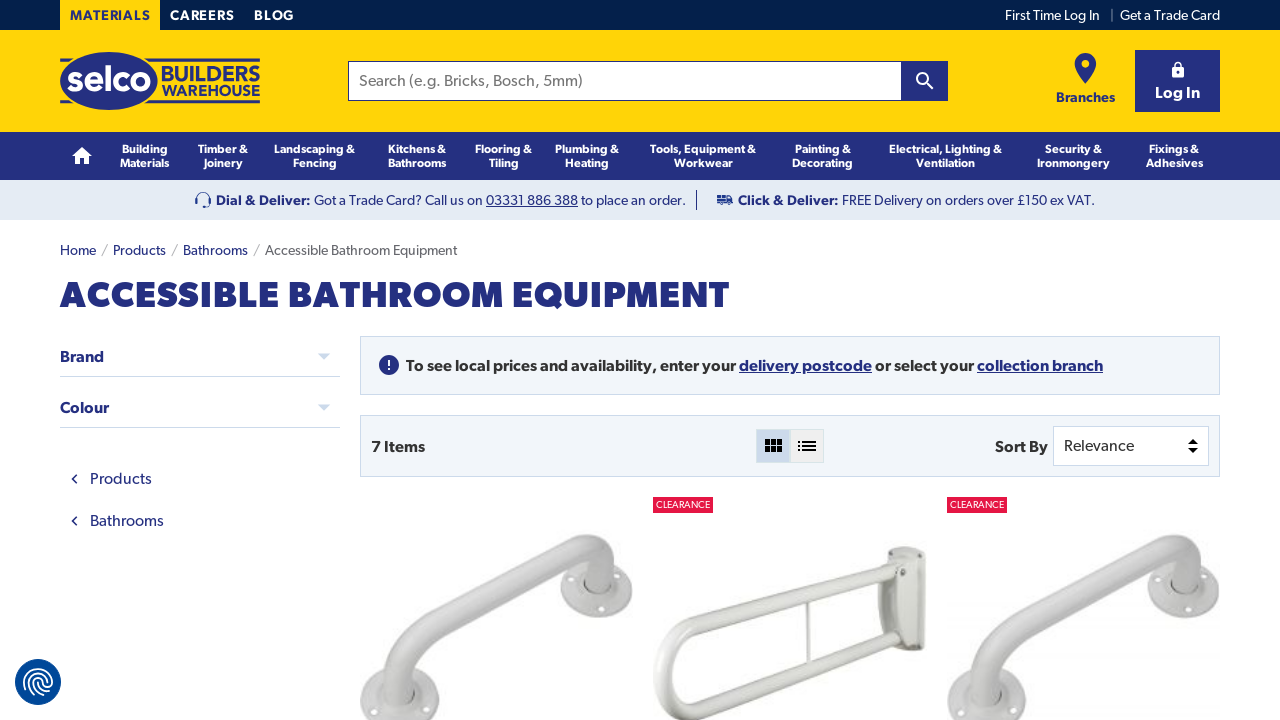

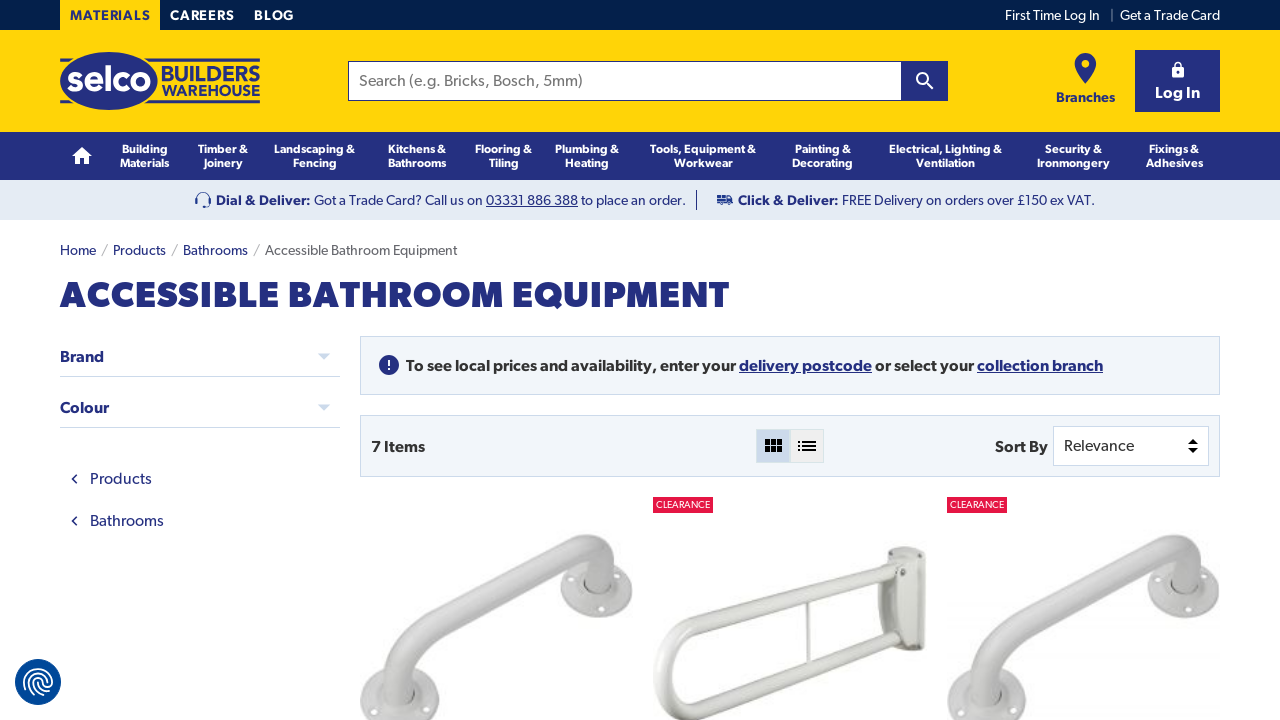